Verifies that the page title is "OrangeHRM"

Starting URL: https://opensource-demo.orangehrmlive.com/

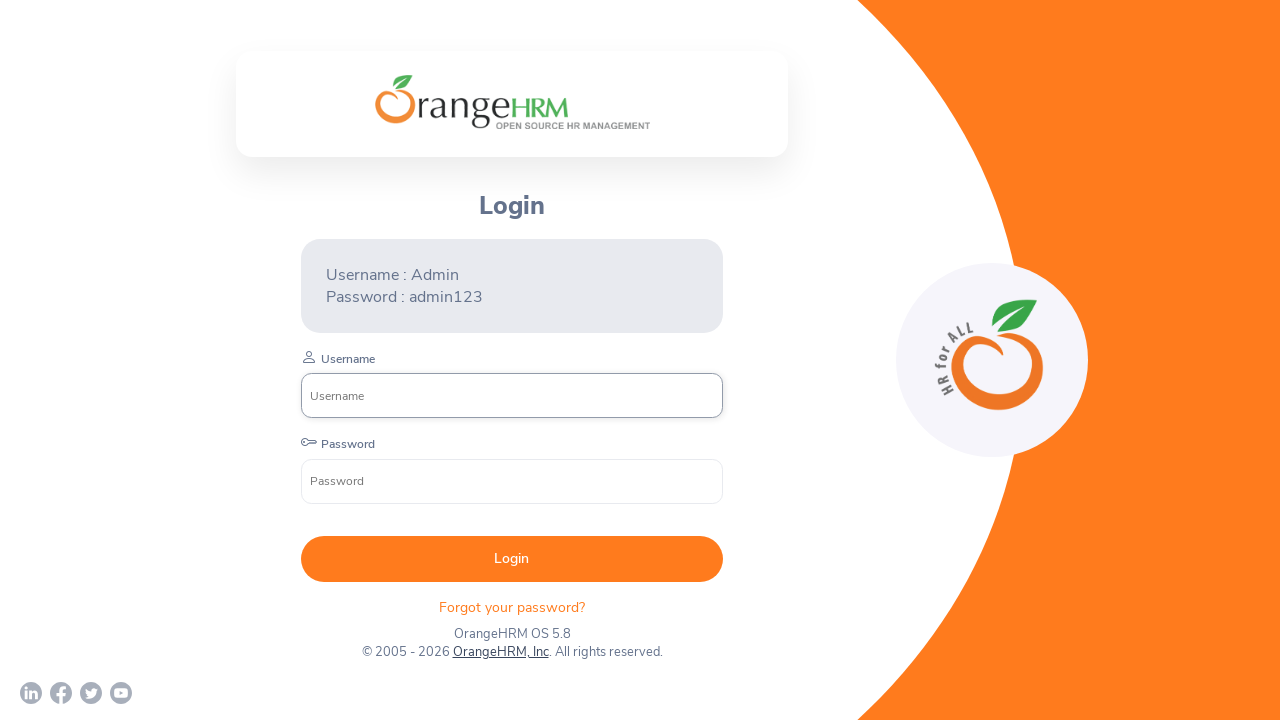

Navigated to OrangeHRM demo page
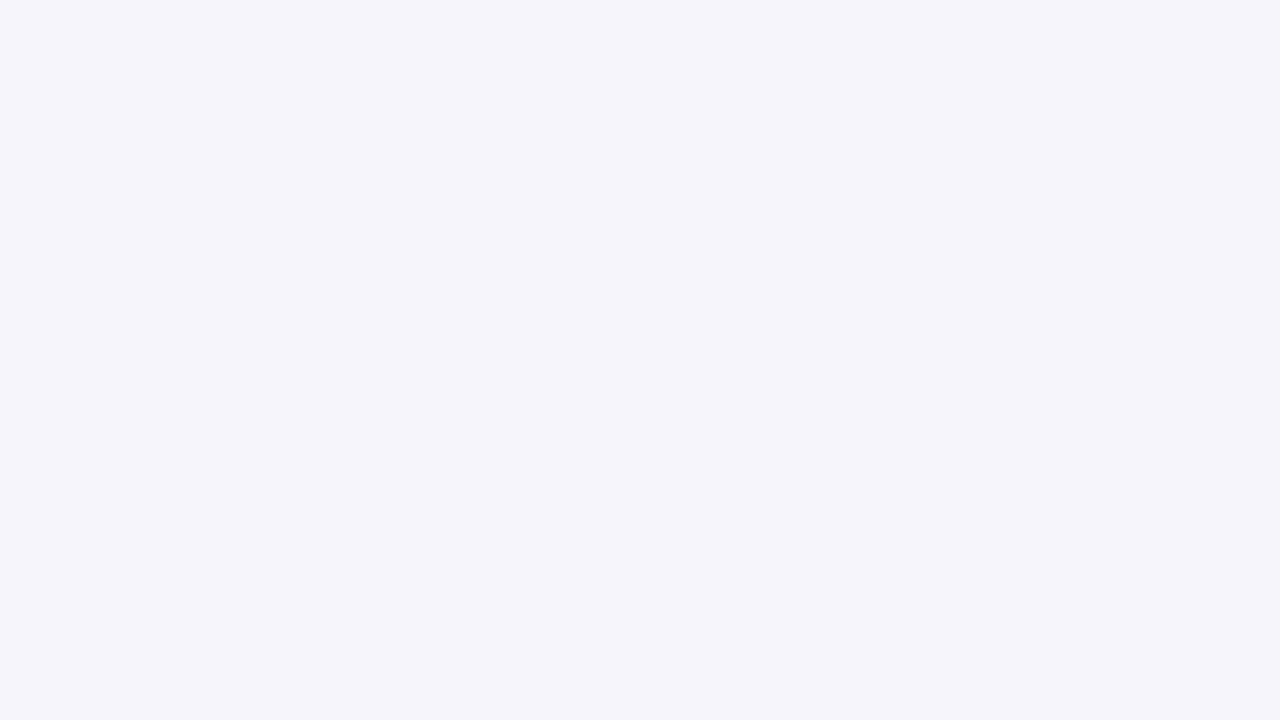

Retrieved page title
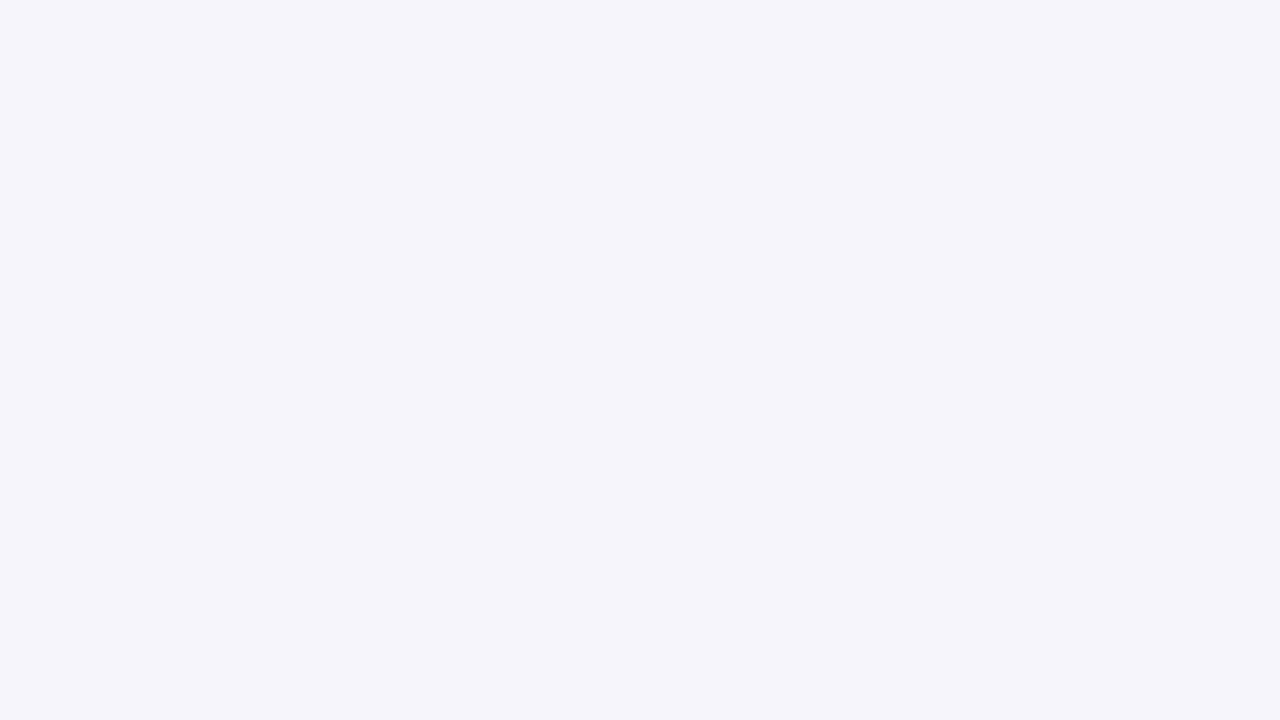

Verified page title is 'OrangeHRM'
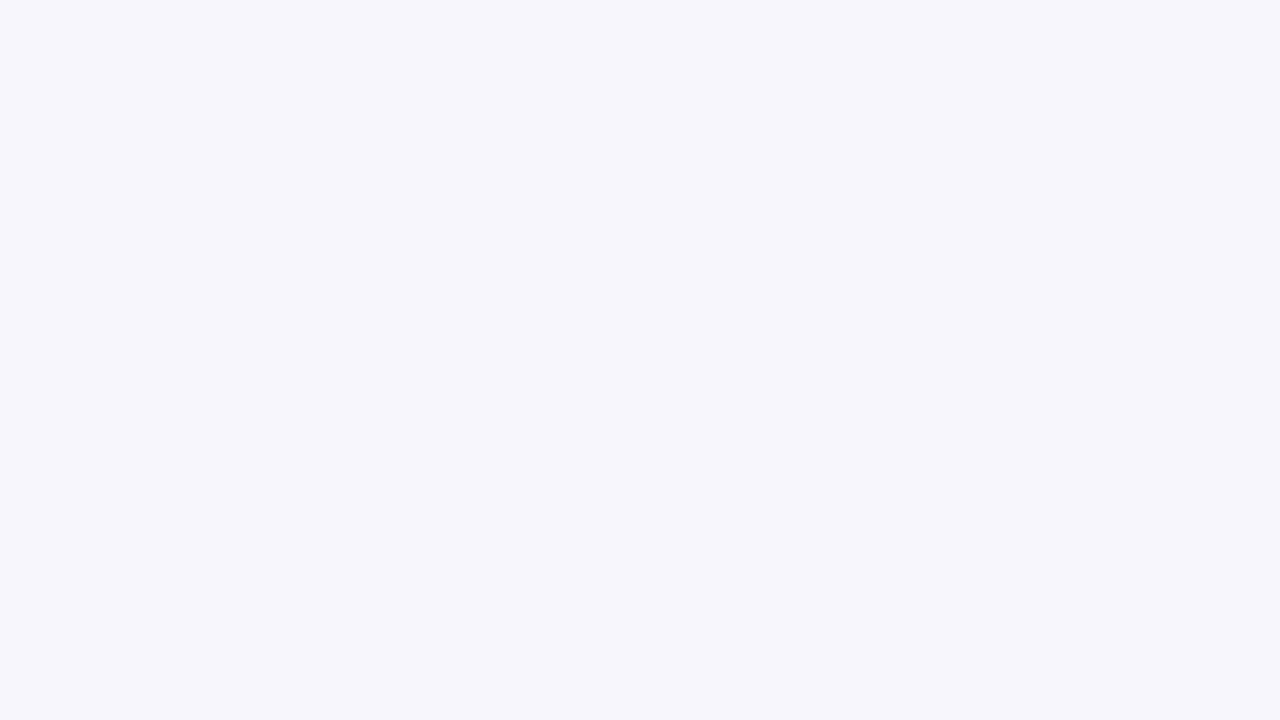

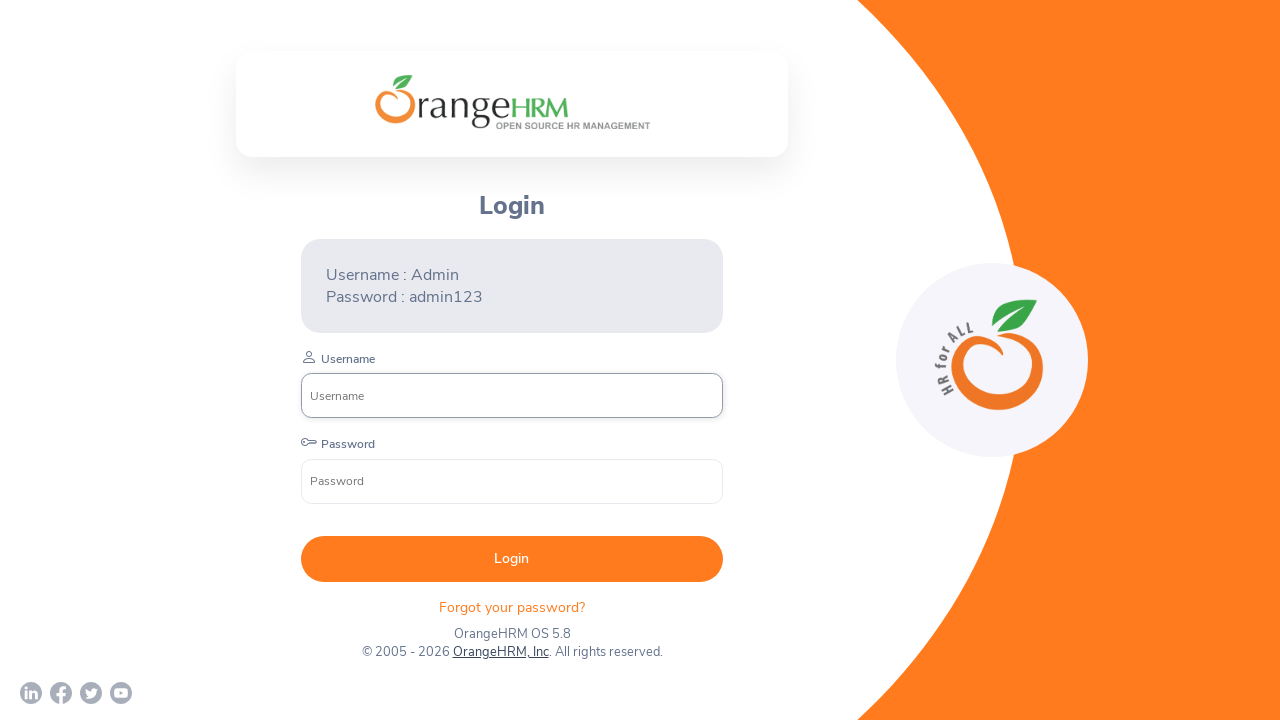